Tests horizontal slider functionality by clicking and dragging the slider to change its value

Starting URL: https://the-internet.herokuapp.com

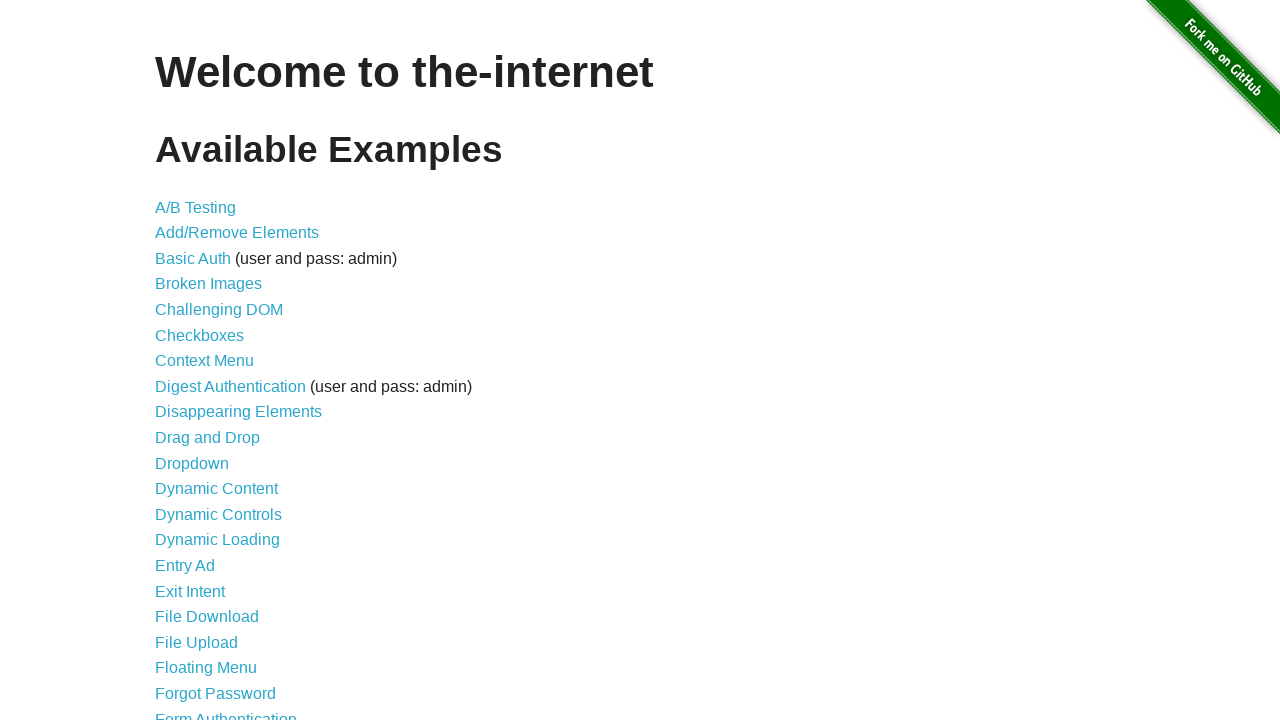

Clicked on Horizontal Slider link at (214, 361) on text=Horizontal Slider
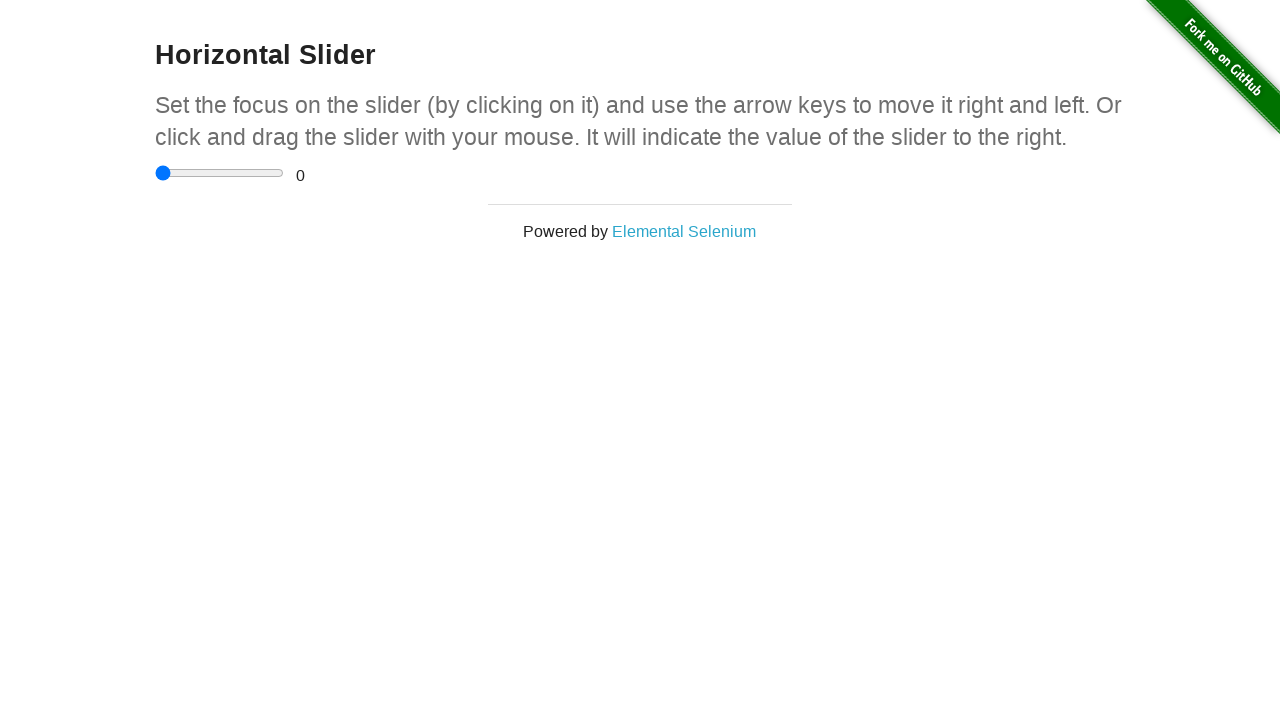

Slider page loaded and range input element is visible
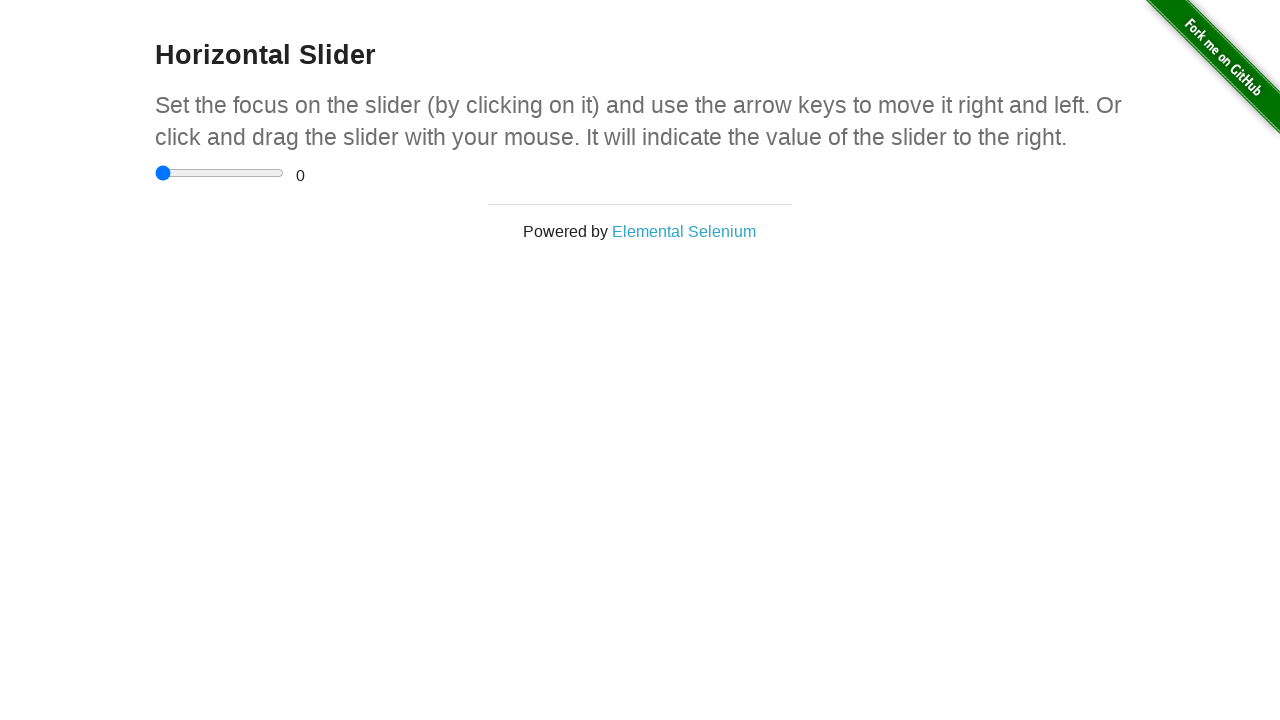

Located the horizontal slider element
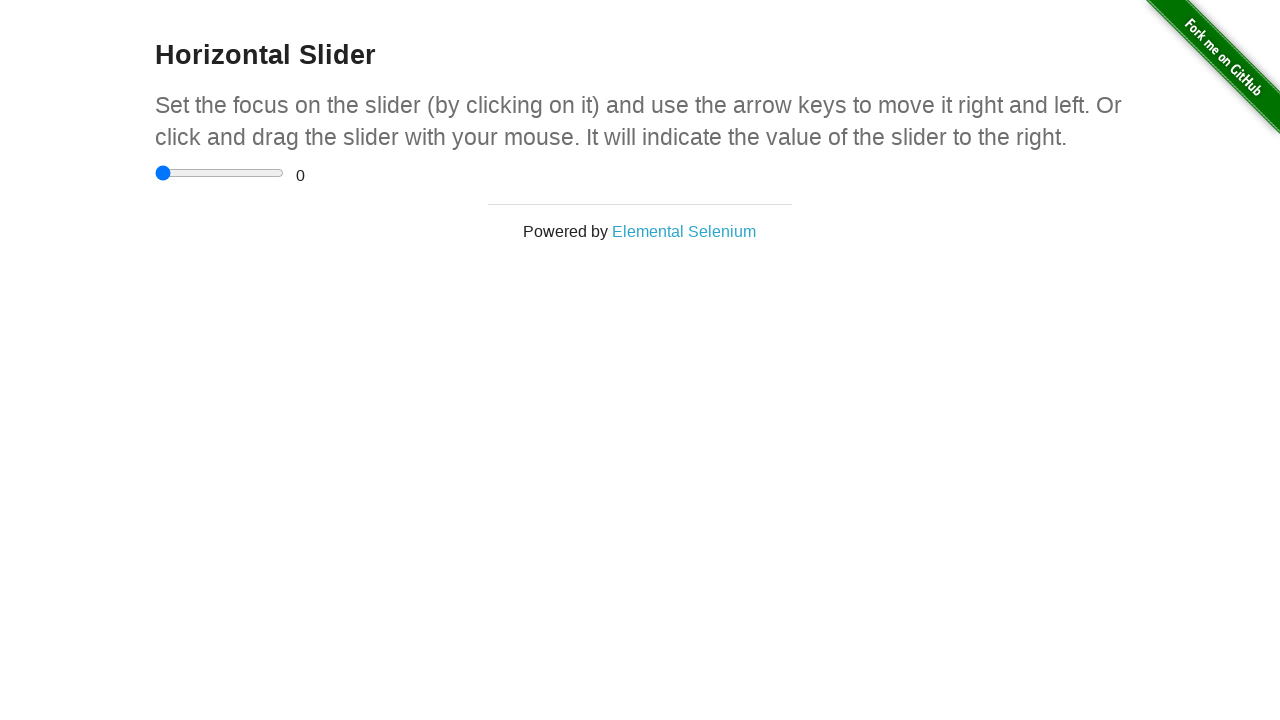

Retrieved slider bounding box coordinates
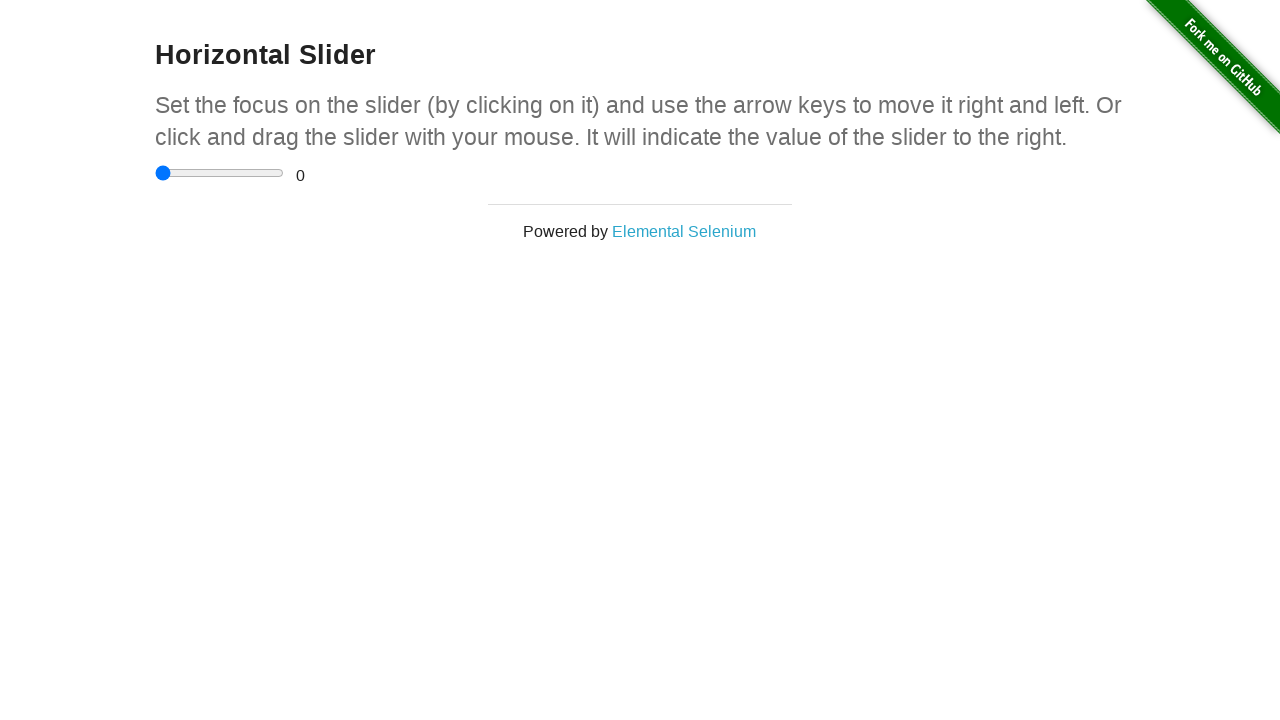

Moved mouse to the center of the slider at (220, 173)
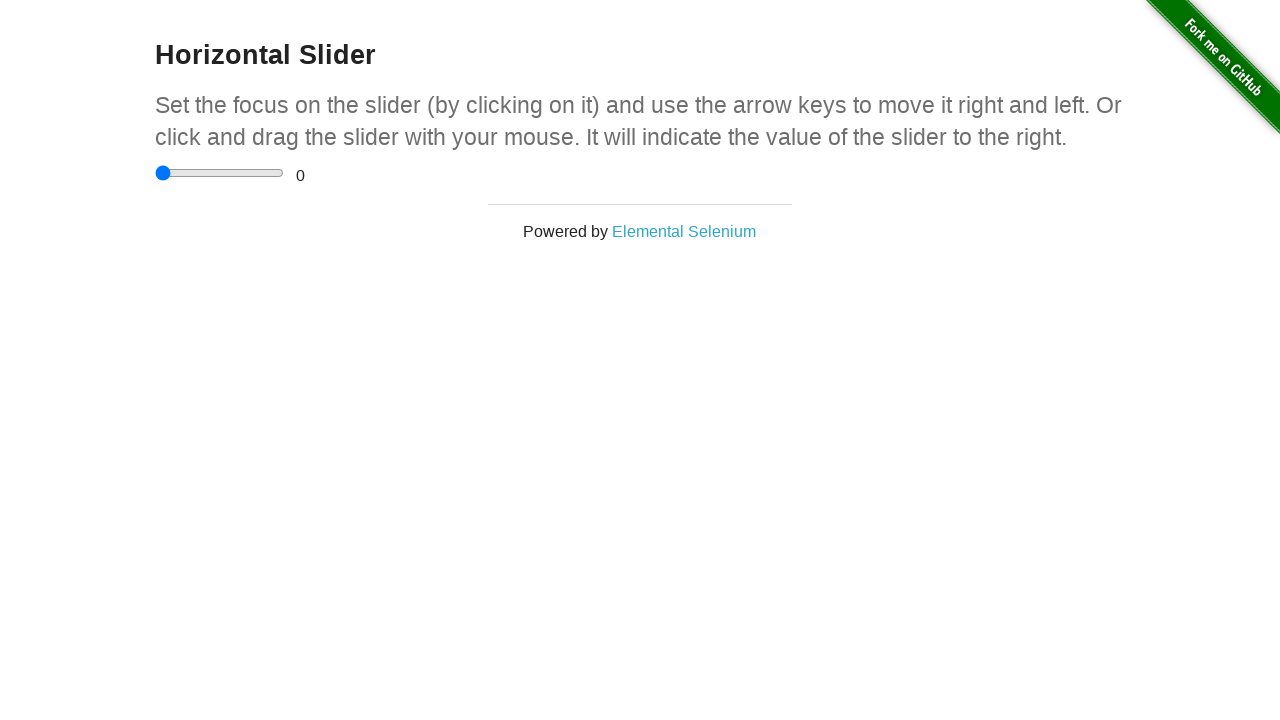

Pressed down mouse button on the slider at (220, 173)
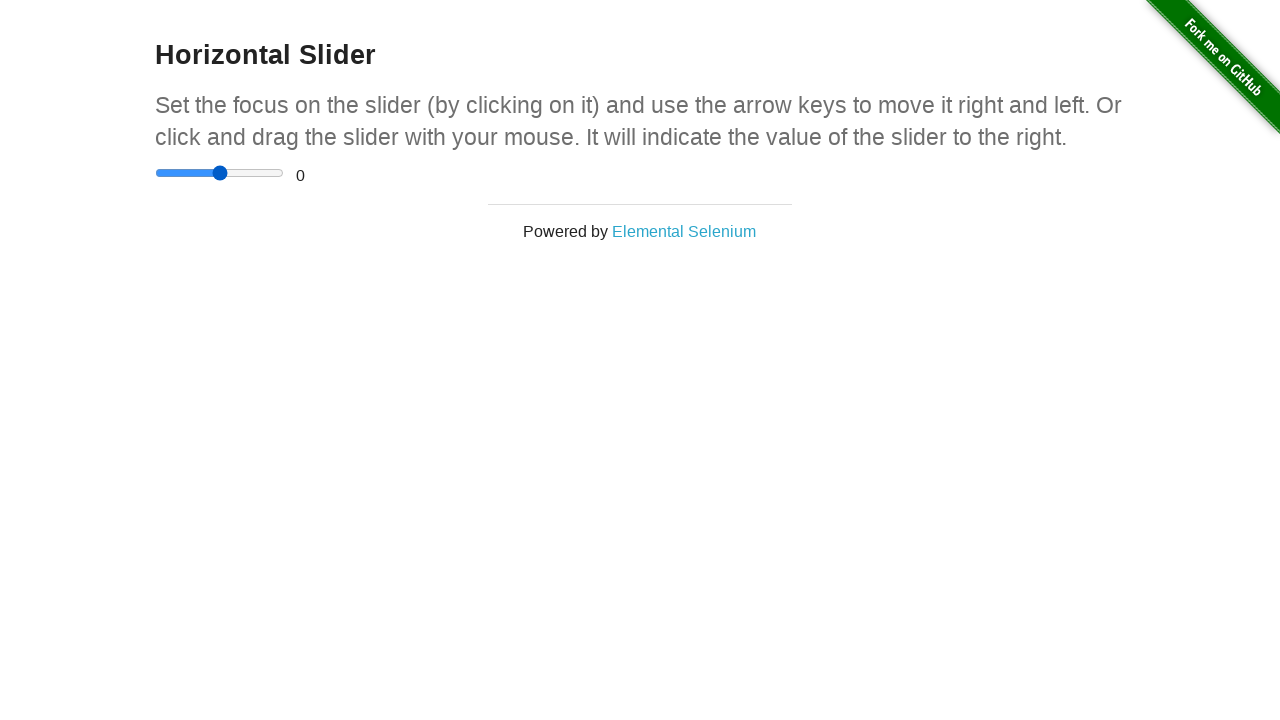

Dragged mouse 55 pixels to the right at (274, 173)
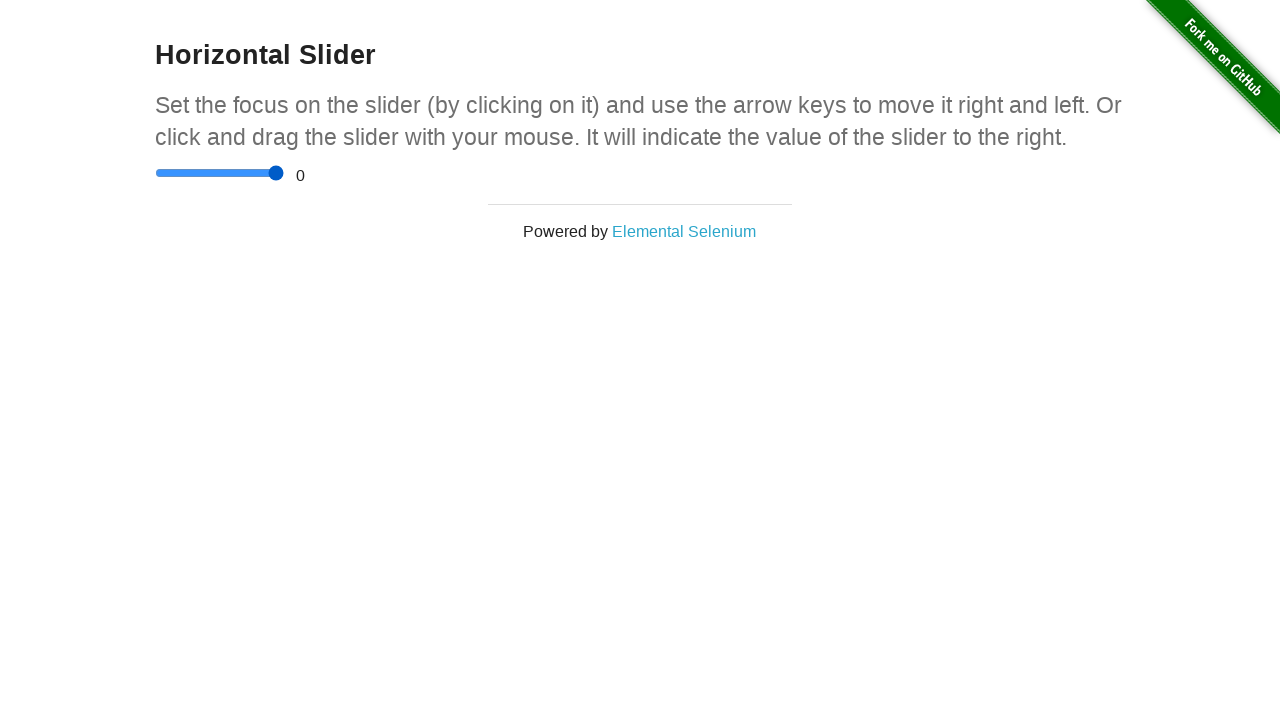

Released mouse button, slider value changed at (274, 173)
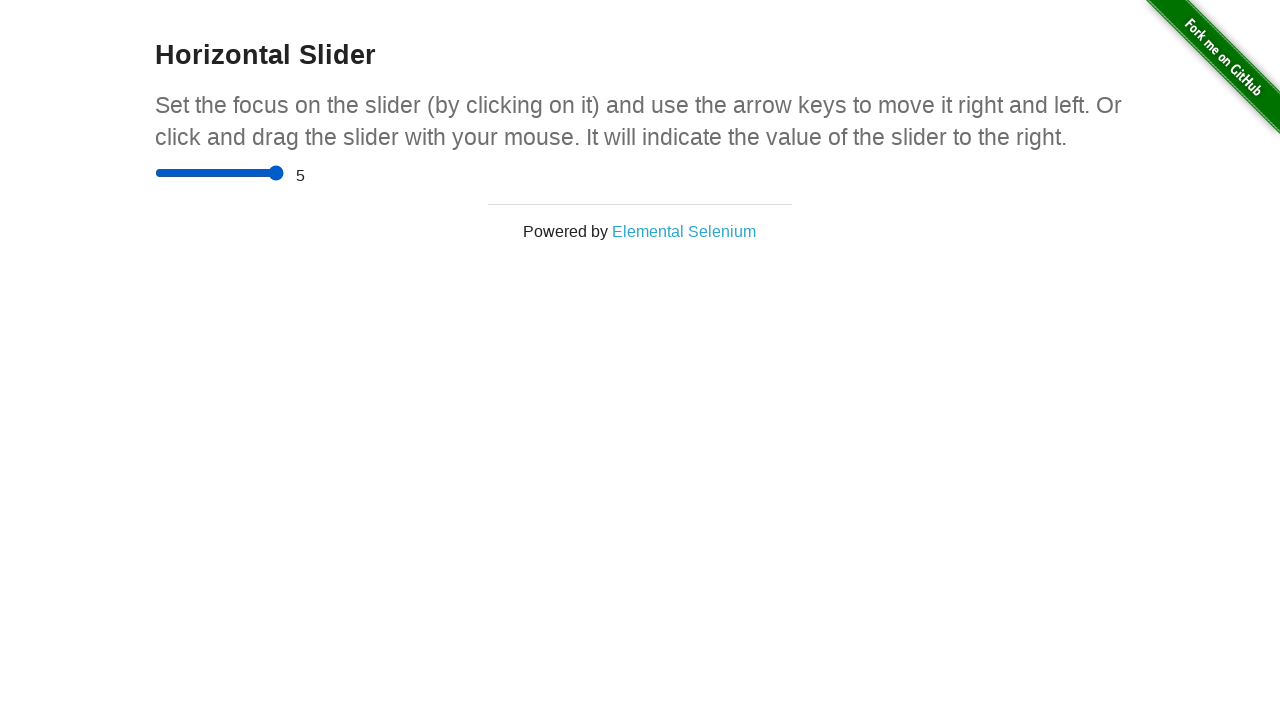

Navigated back to the main page
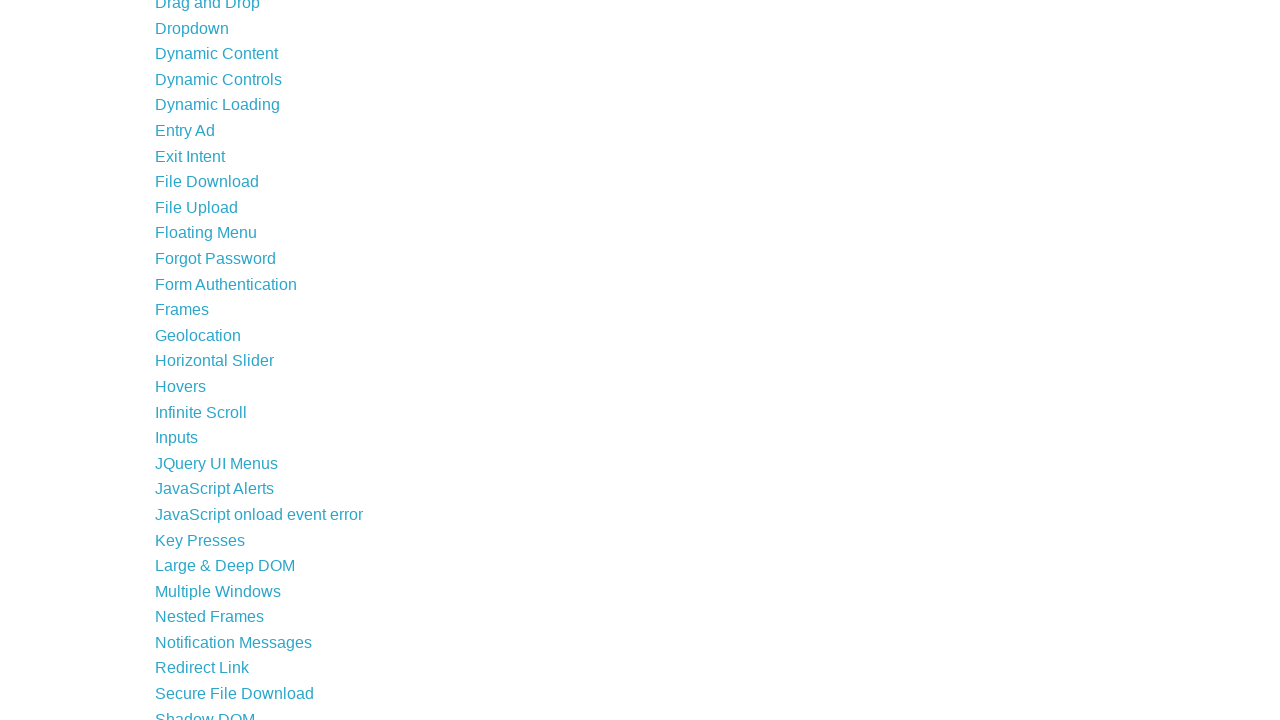

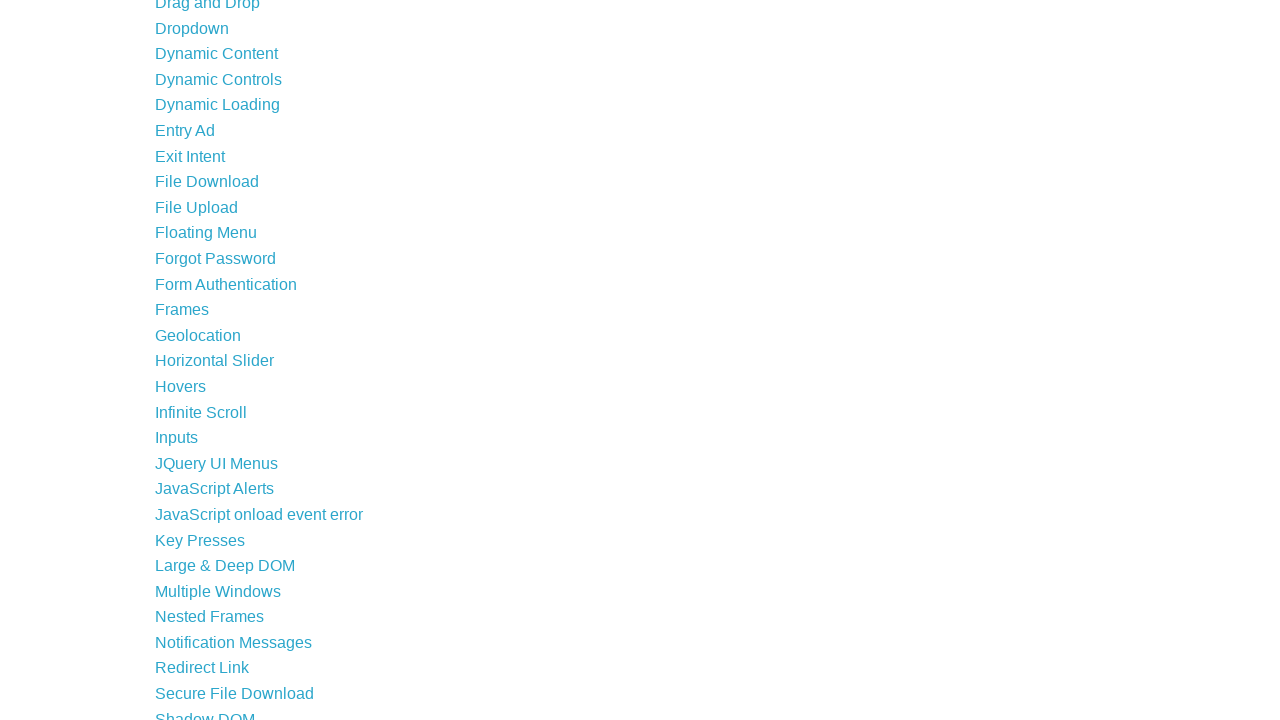